Demonstrates XPath axis methods by clicking on an element using following axis

Starting URL: https://www.saucedemo.com/

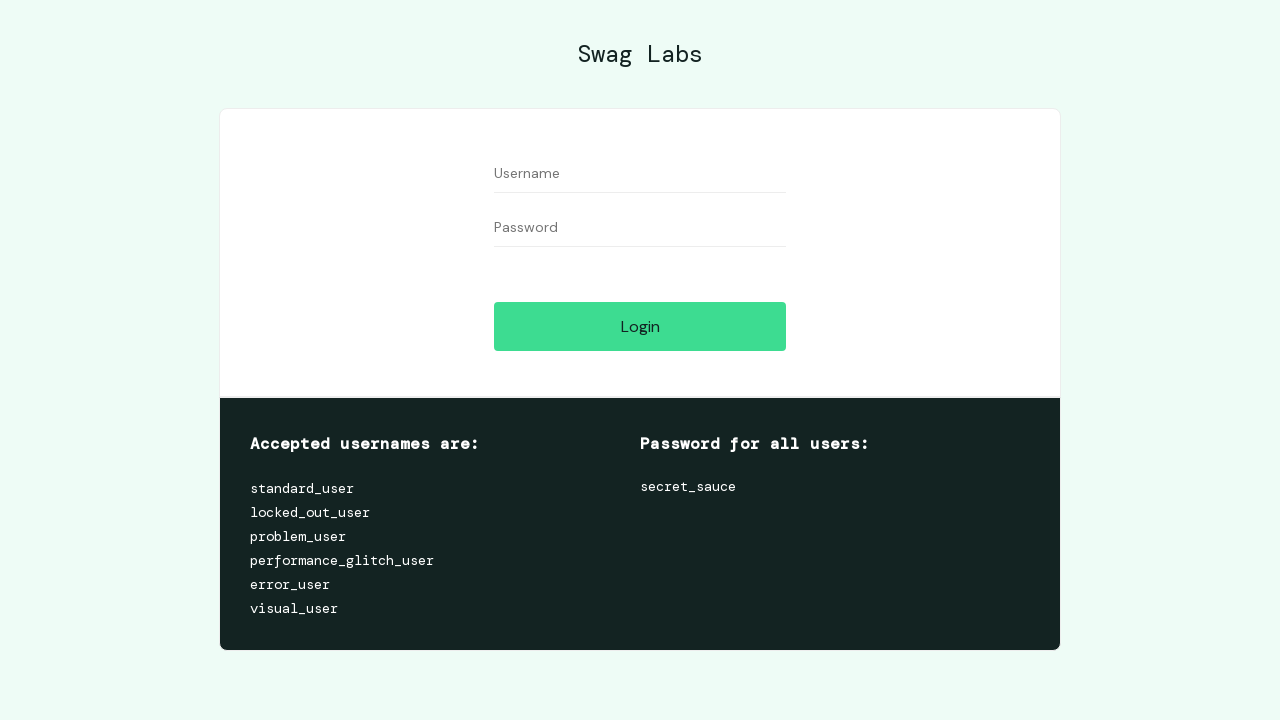

Clicked on element using XPath following axis to select the second input element after login-box div at (640, 326) on xpath=//div[@class='login-box']//following::input[2]
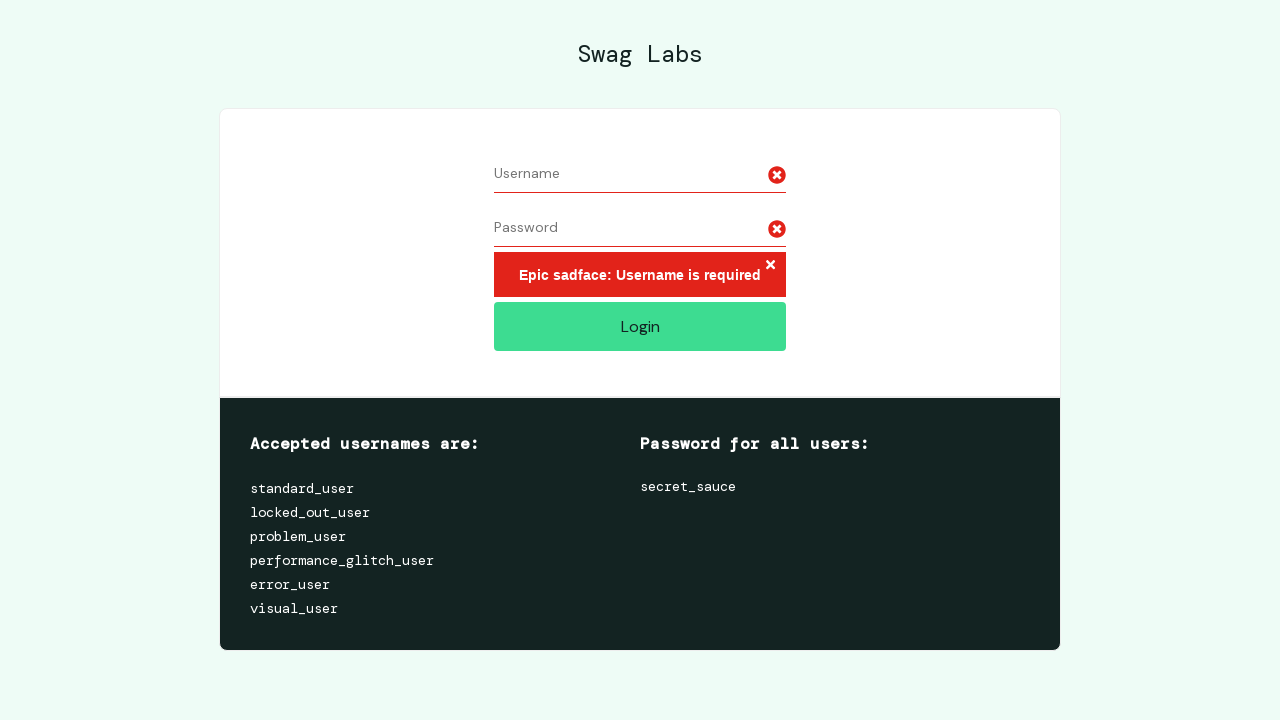

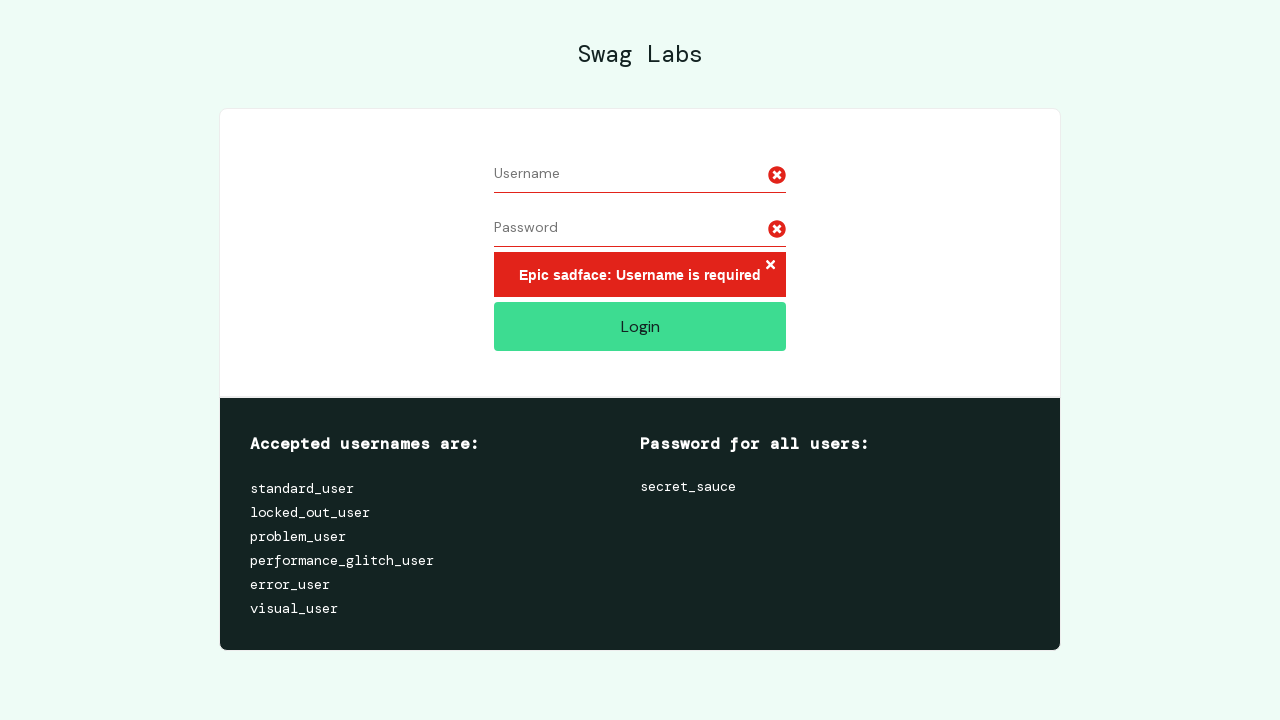